Tests the auto-suggestion dropdown functionality by typing a partial country name and selecting "India" from the suggested options

Starting URL: https://rahulshettyacademy.com/dropdownsPractise/

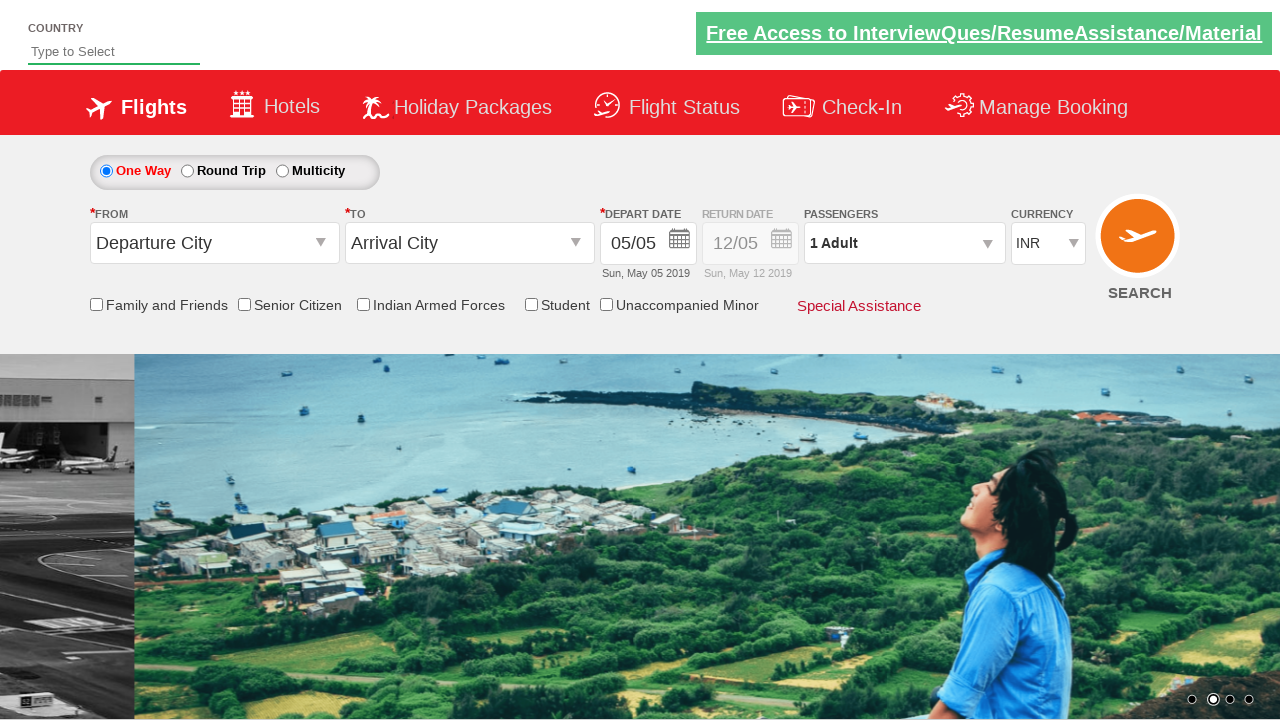

Typed 'ind' in autosuggest field to trigger dropdown on #autosuggest
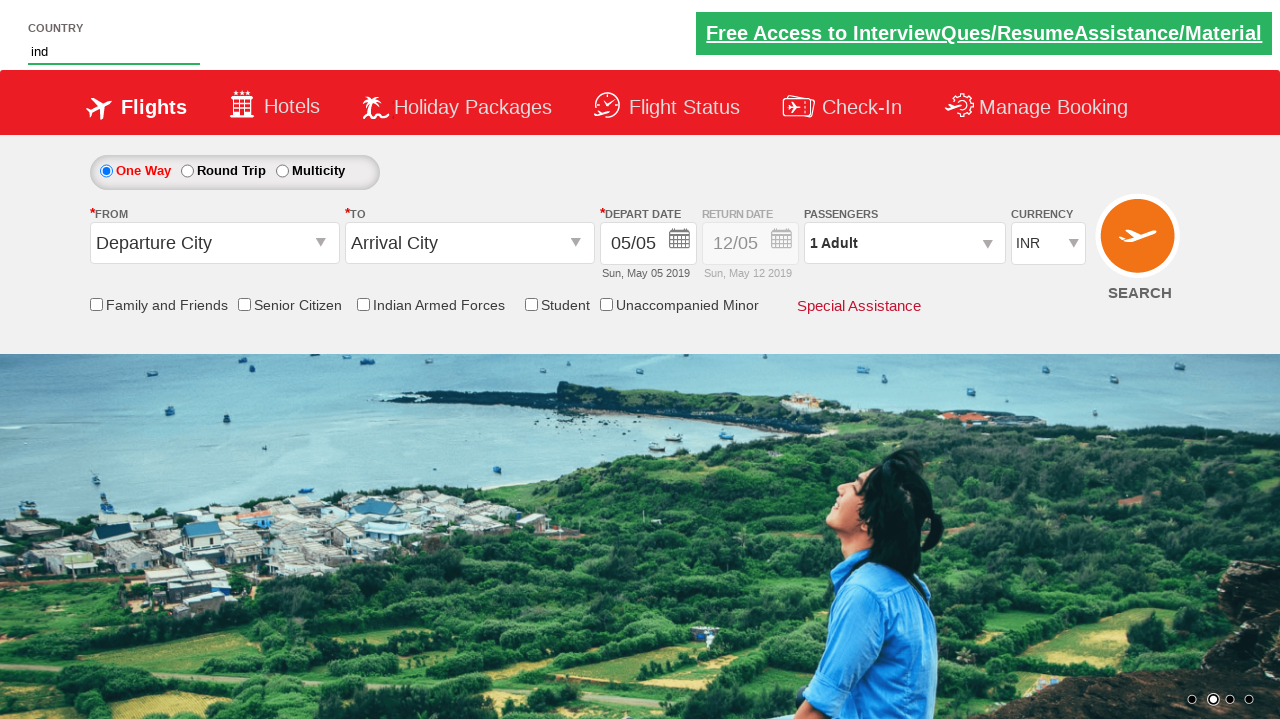

Auto-suggestion dropdown appeared with options
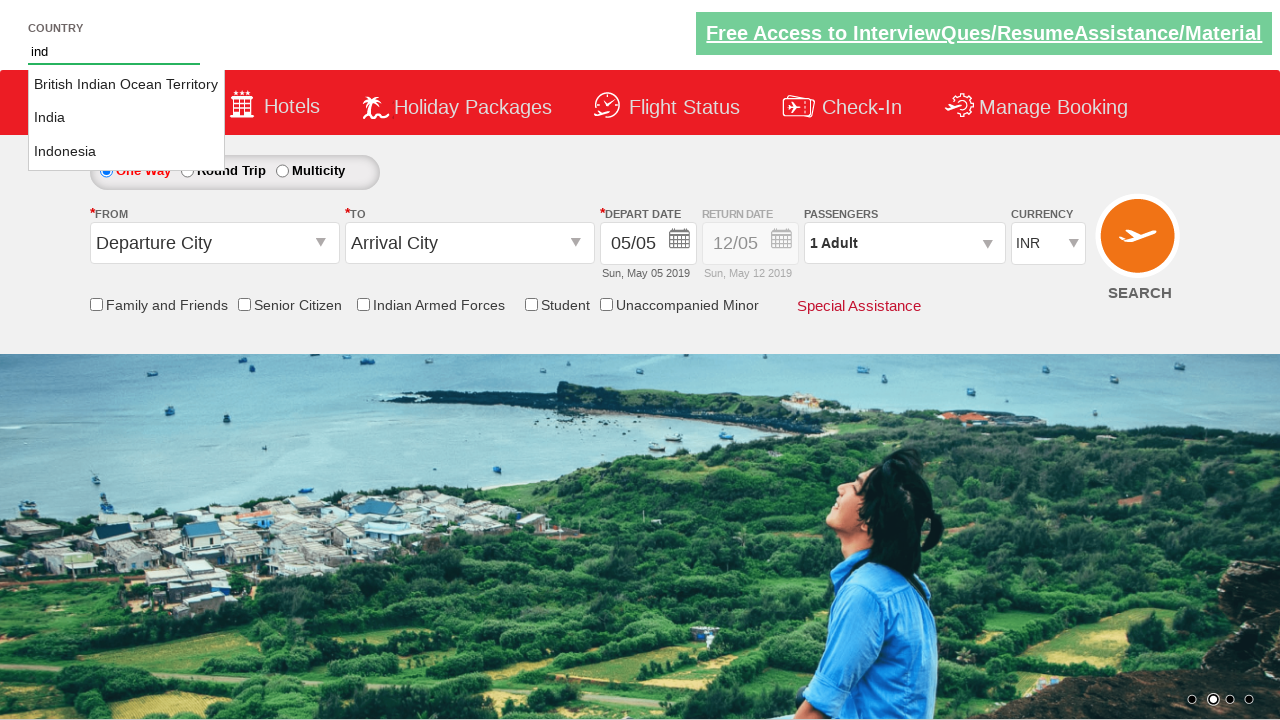

Selected 'India' from auto-suggestion dropdown at (126, 118) on li.ui-menu-item a >> nth=1
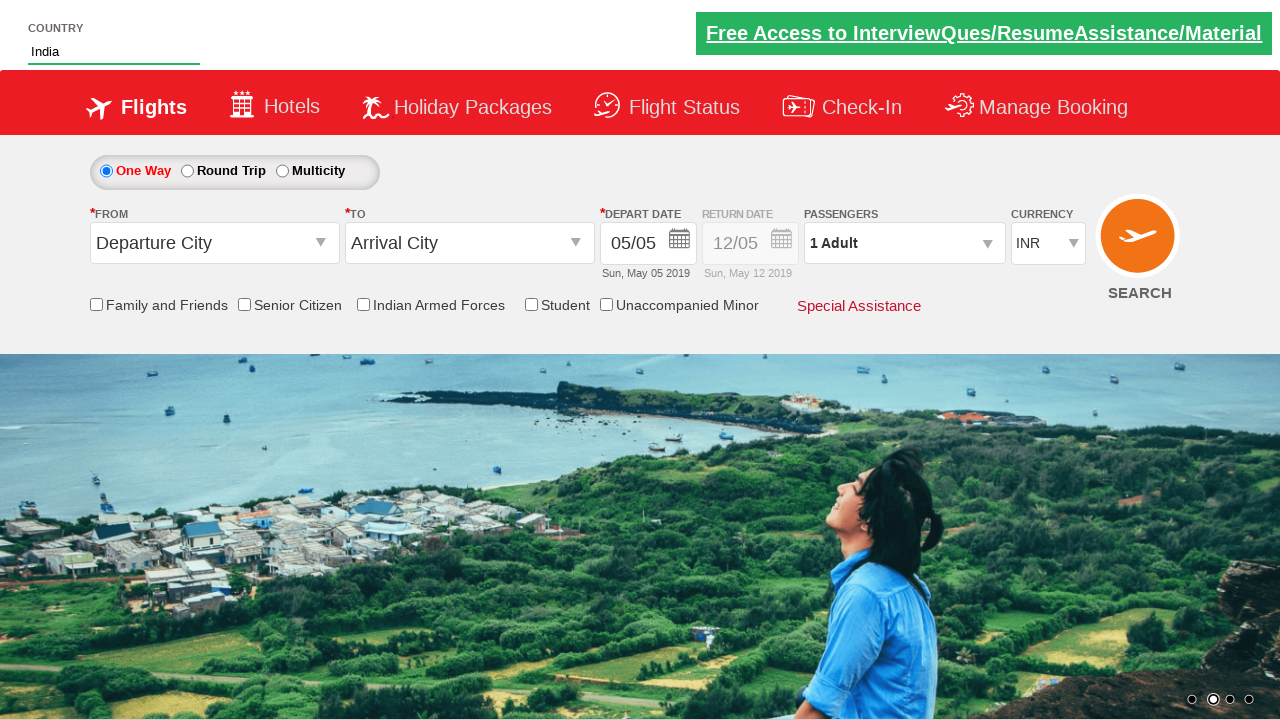

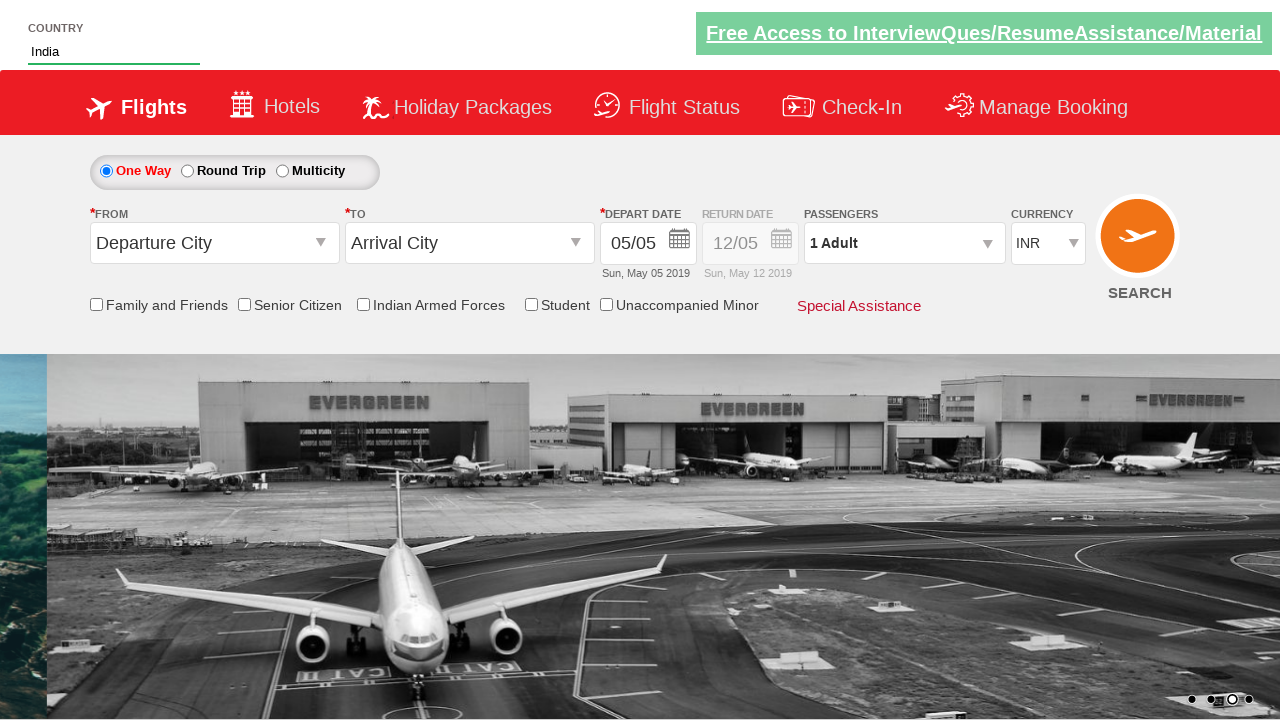